Tests that you can cancel out of an error message and the error disappears

Starting URL: https://devmountain-qa.github.io/employee-manager/1.2_Version/index.html

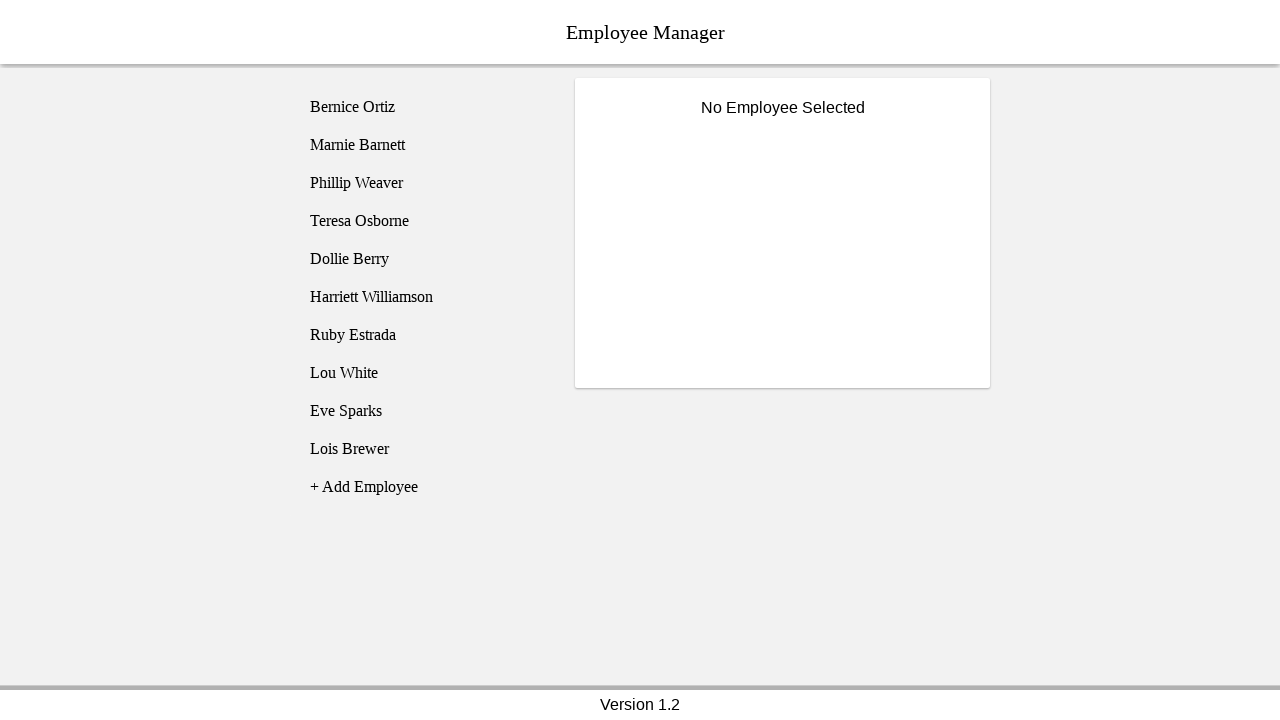

Clicked on Bernice Ortiz employee at (425, 107) on [name='employee1']
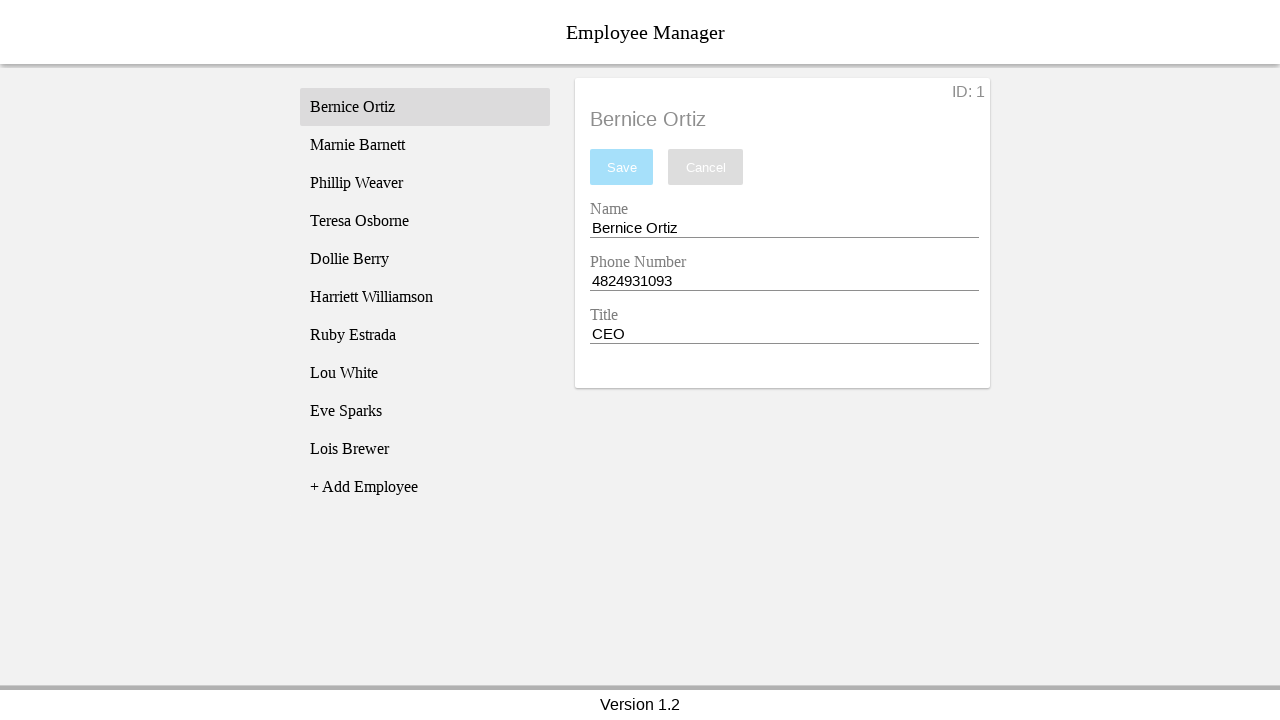

Name input field became visible
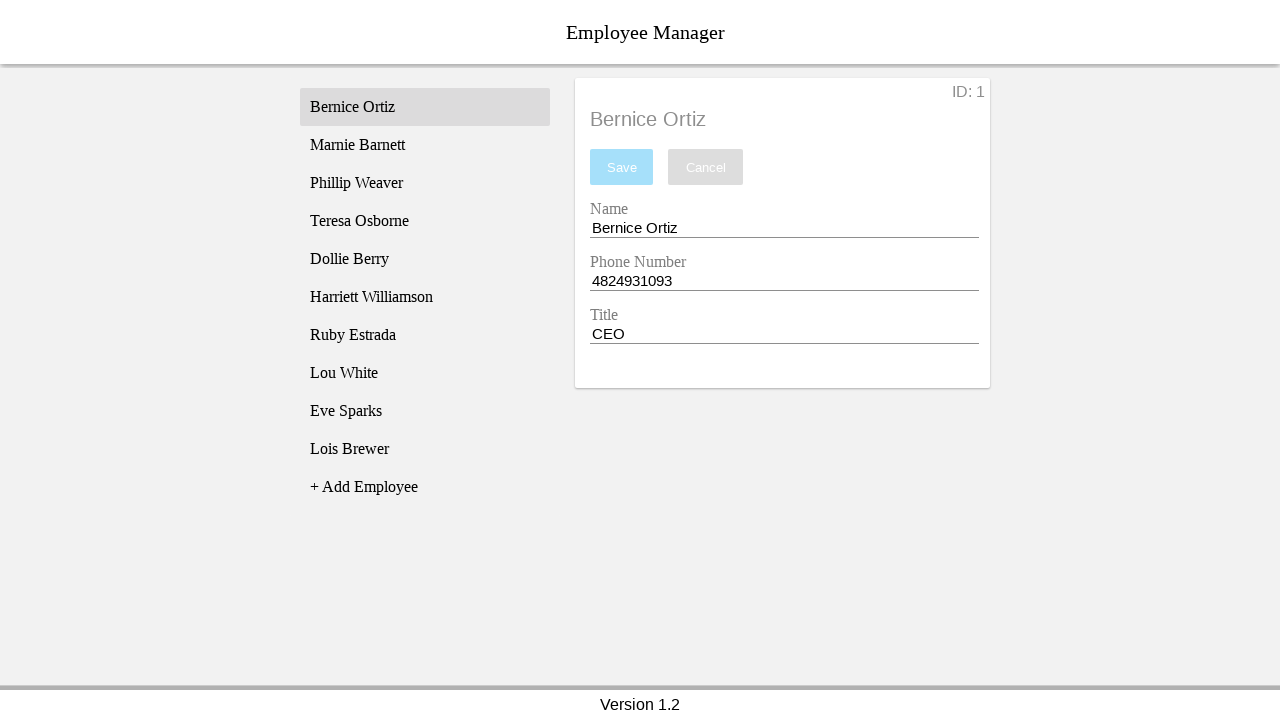

Cleared the name input field on [name='nameEntry']
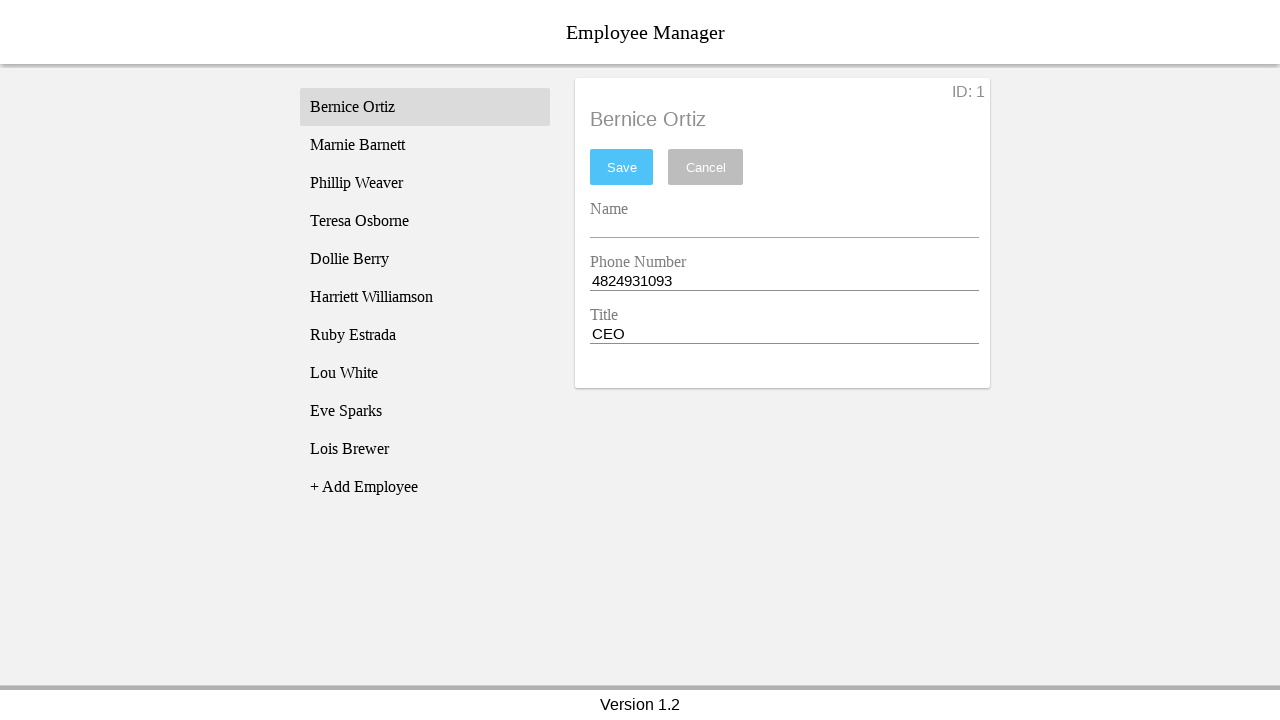

Pressed space in name input on [name='nameEntry']
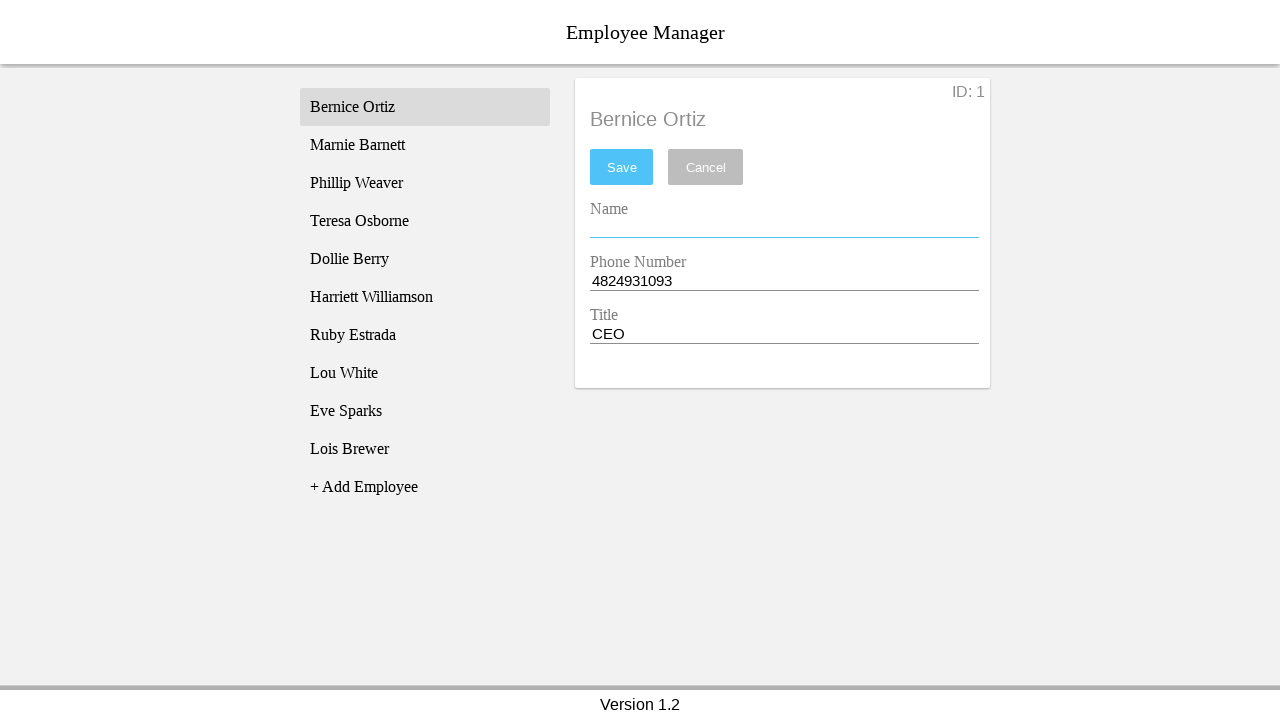

Pressed backspace in name input on [name='nameEntry']
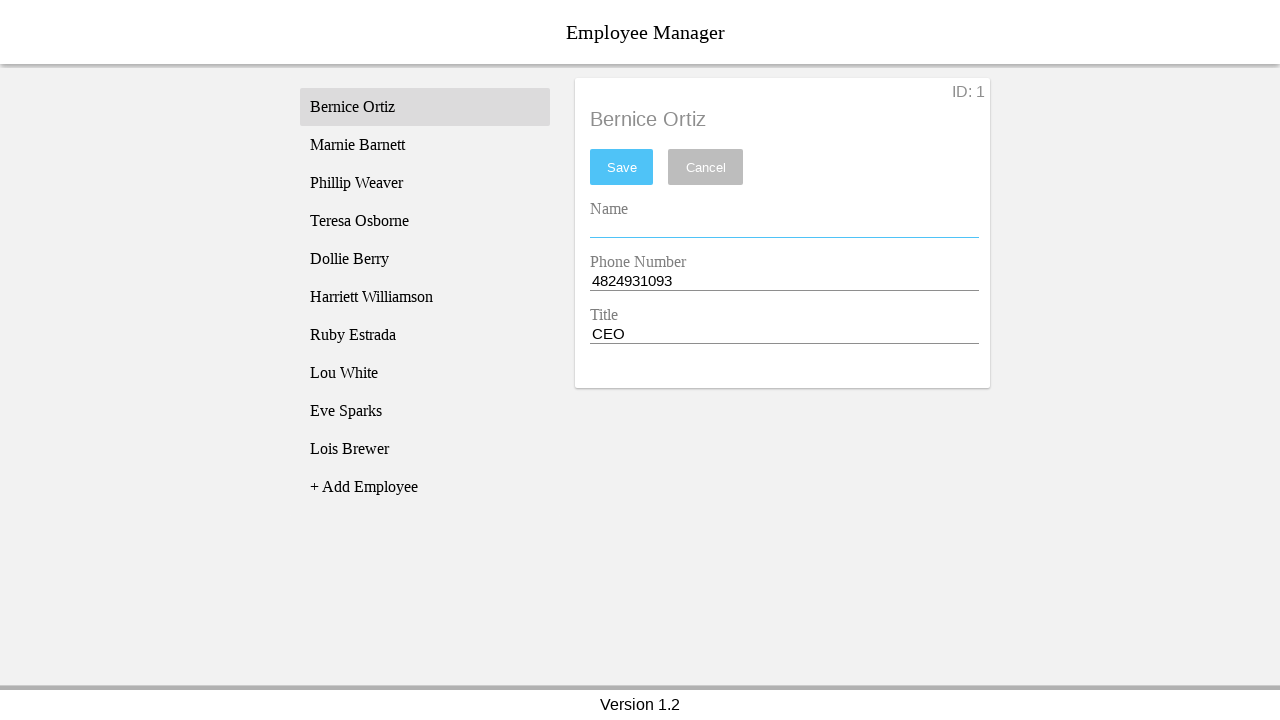

Clicked save button at (622, 167) on #saveBtn
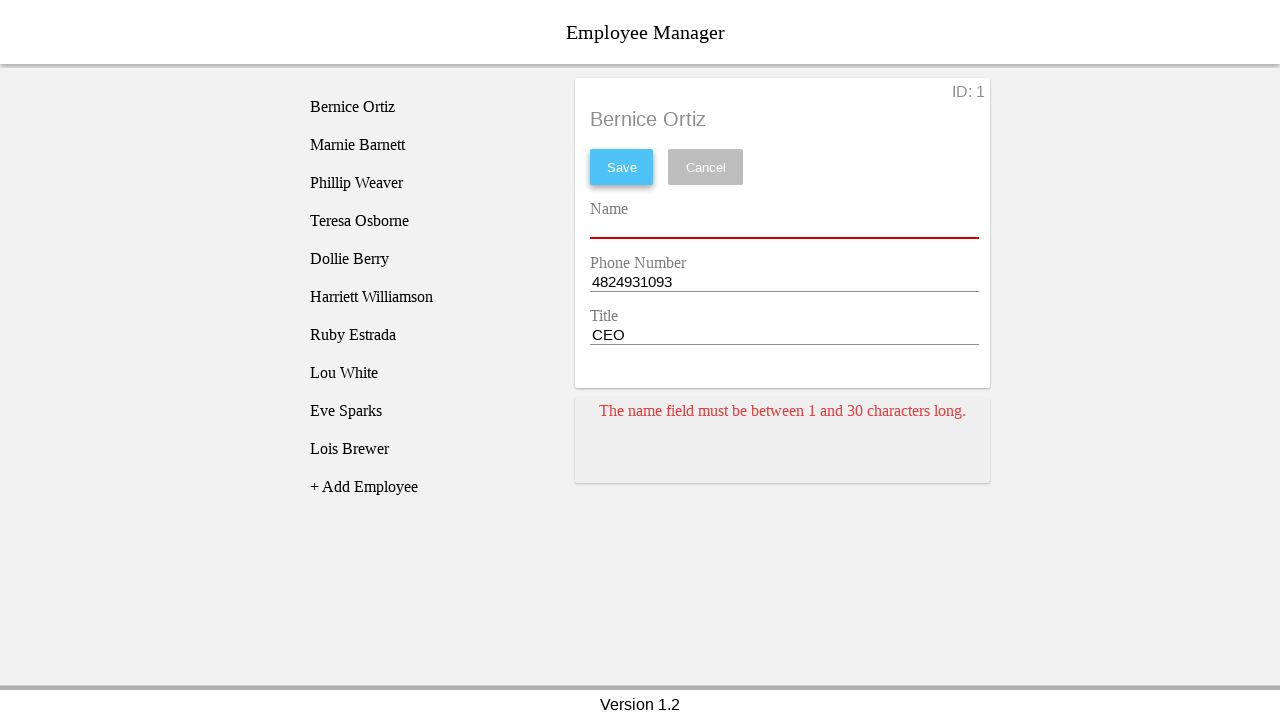

Error message appeared
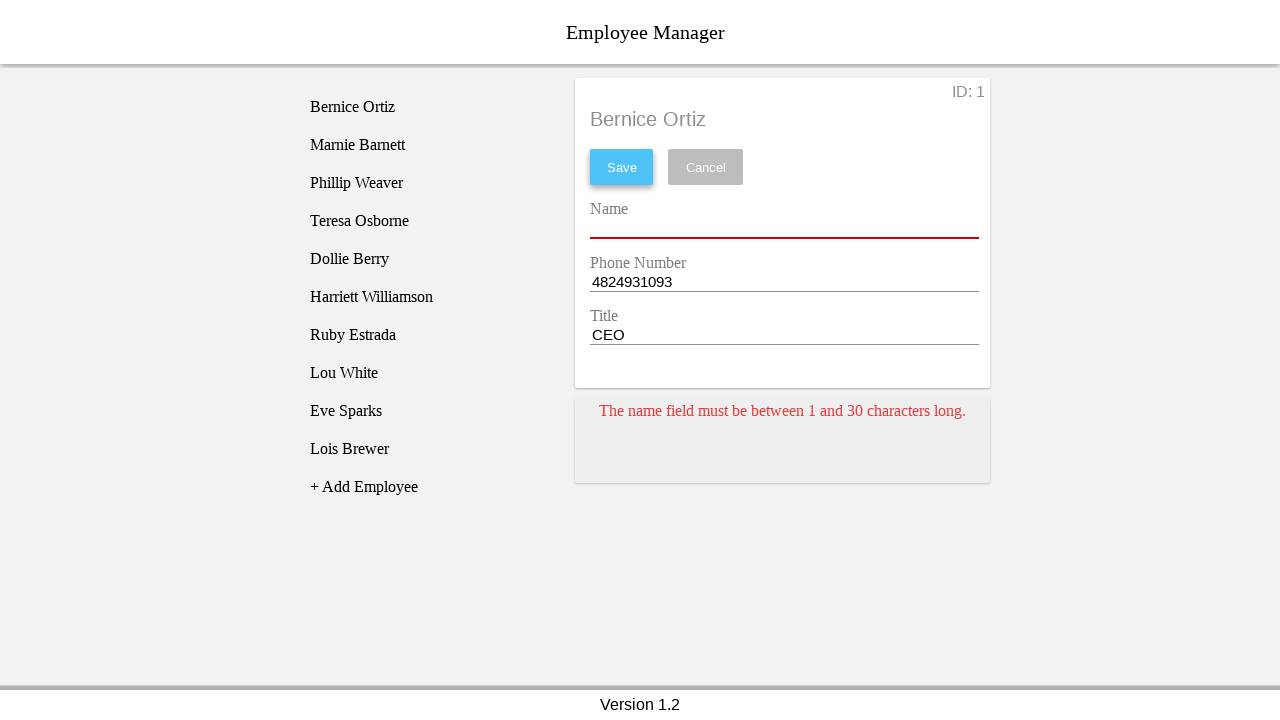

Pressed space in name input on [name='nameEntry']
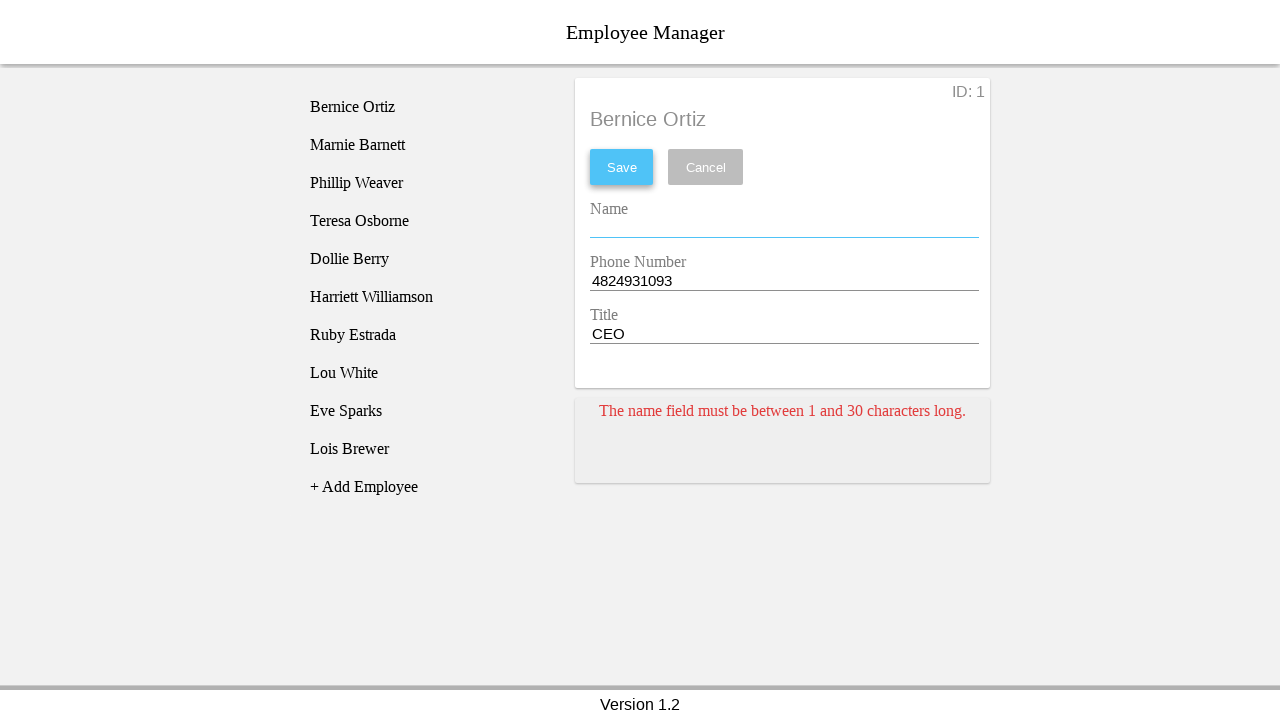

Clicked cancel button to dismiss the error message at (706, 167) on [name='cancel']
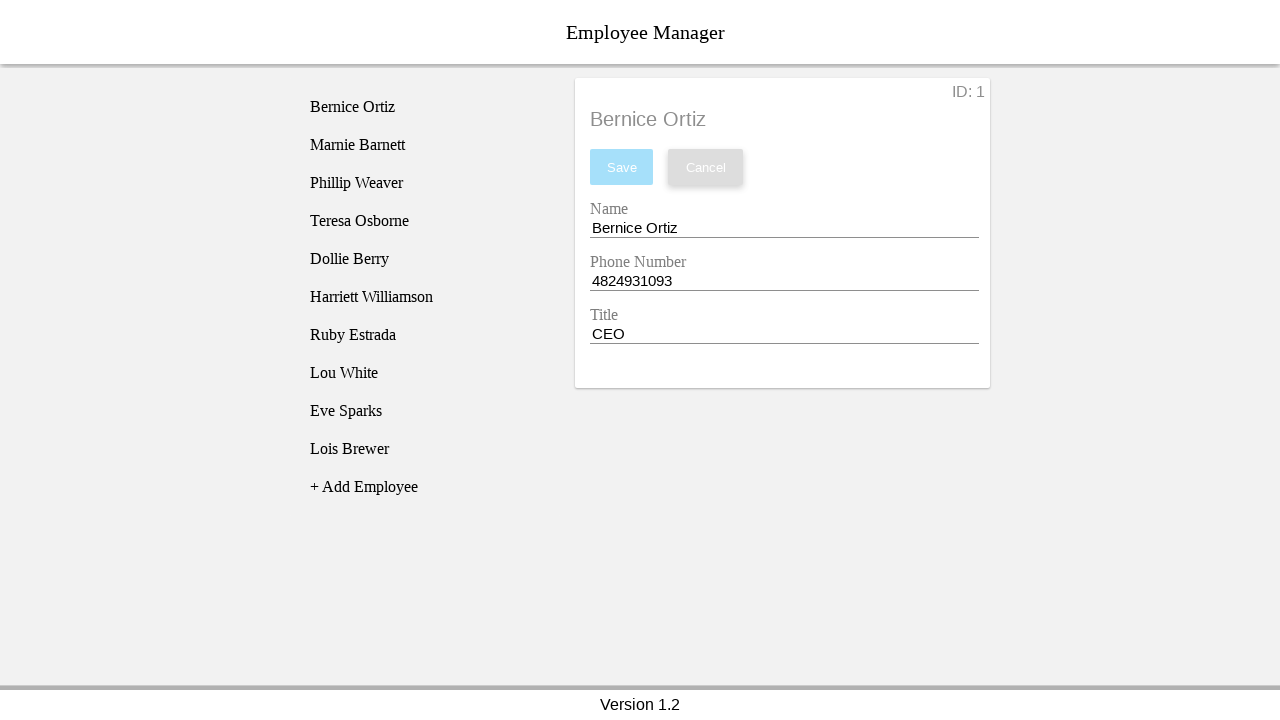

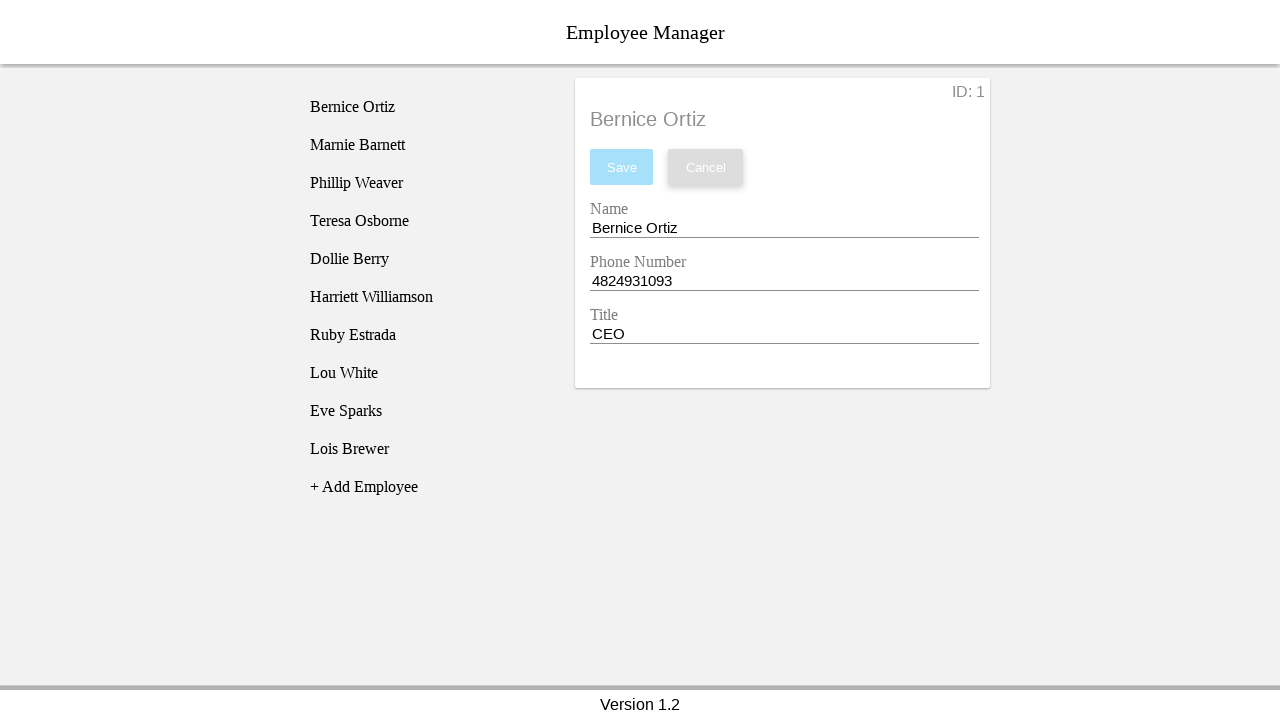